Tests the text box form on DemoQA by verifying form labels and placeholders are correct, filling in all form fields (Full Name, Email, Current Address, Permanent Address), and submitting the form.

Starting URL: https://demoqa.com/text-box

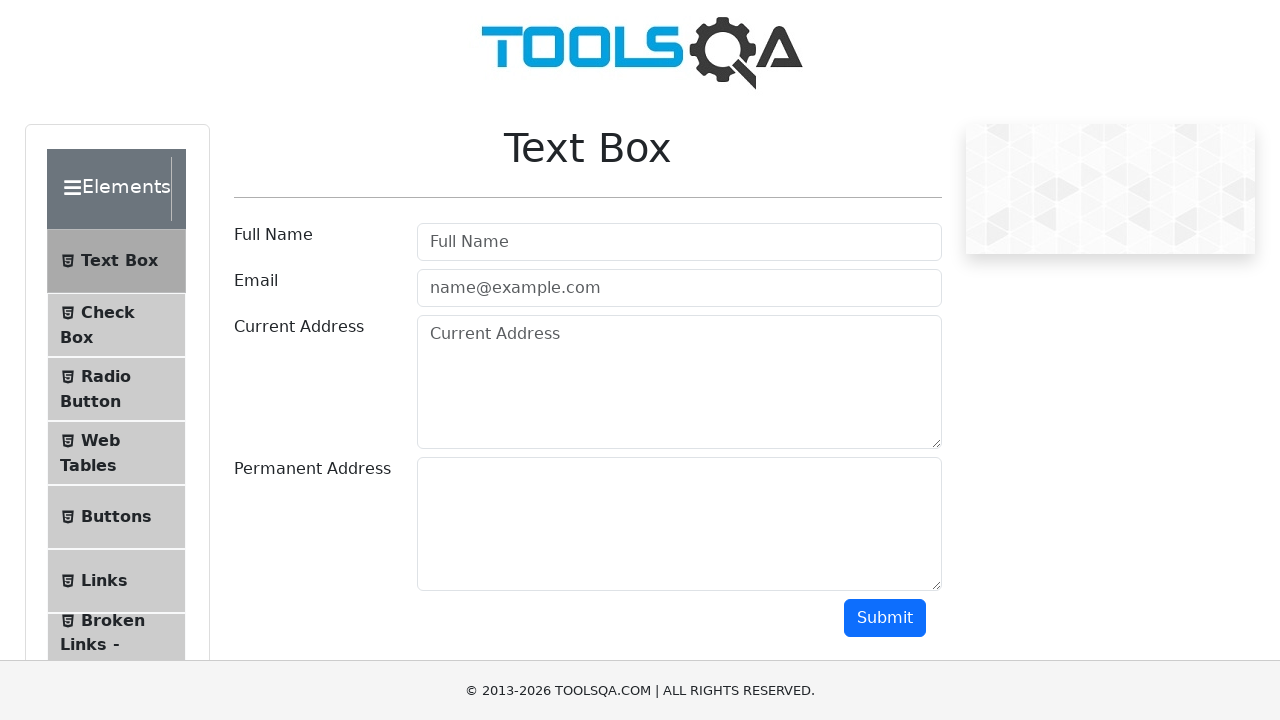

Waited for page heading to load
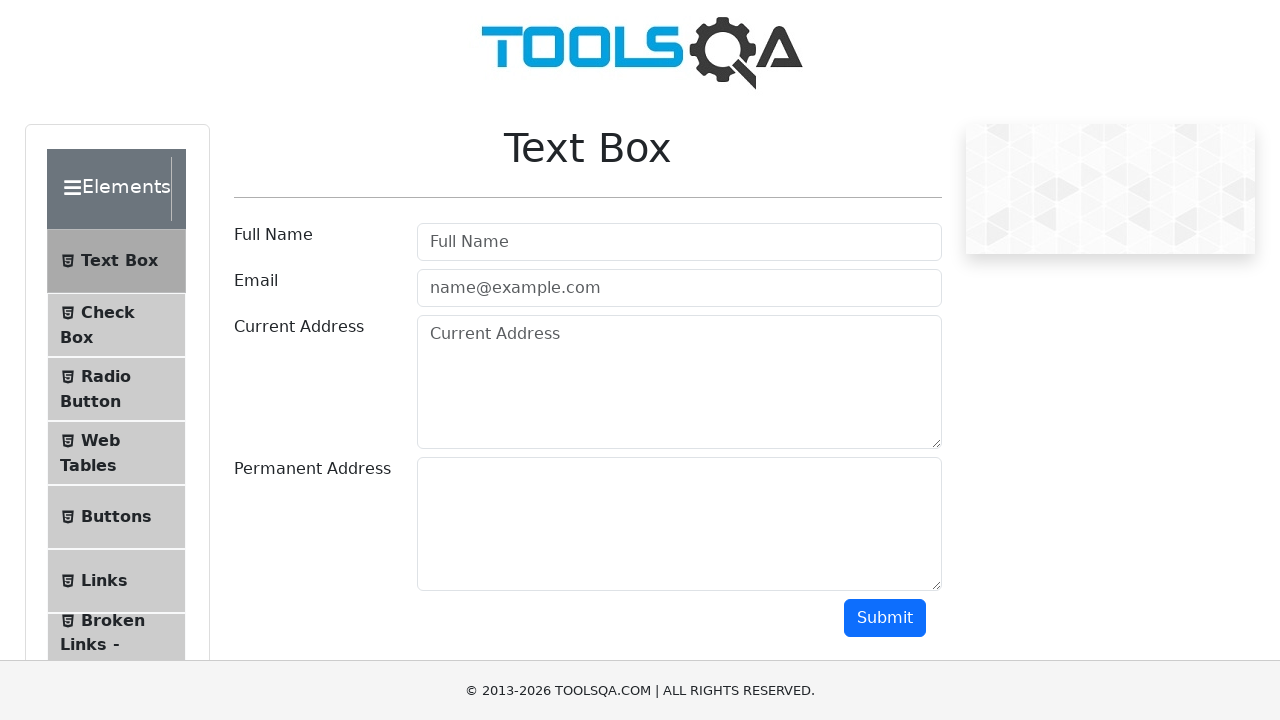

Located page heading element
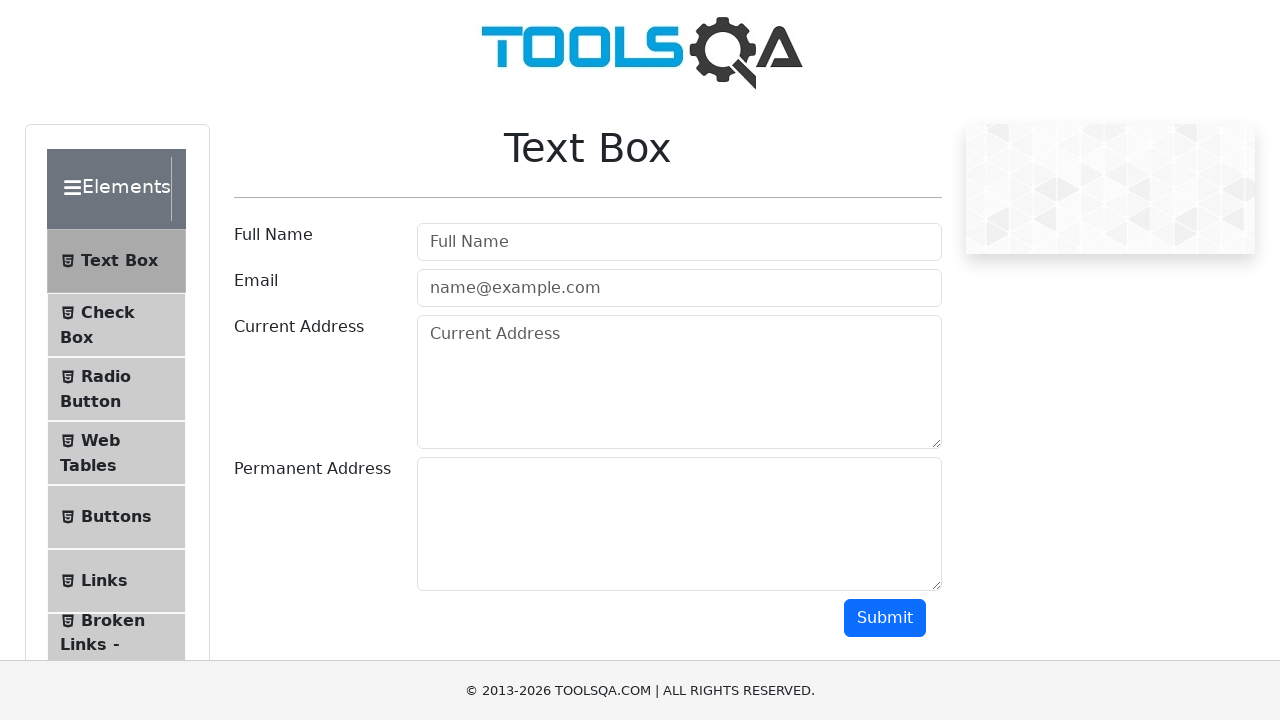

Verified 'Text Box' heading is present
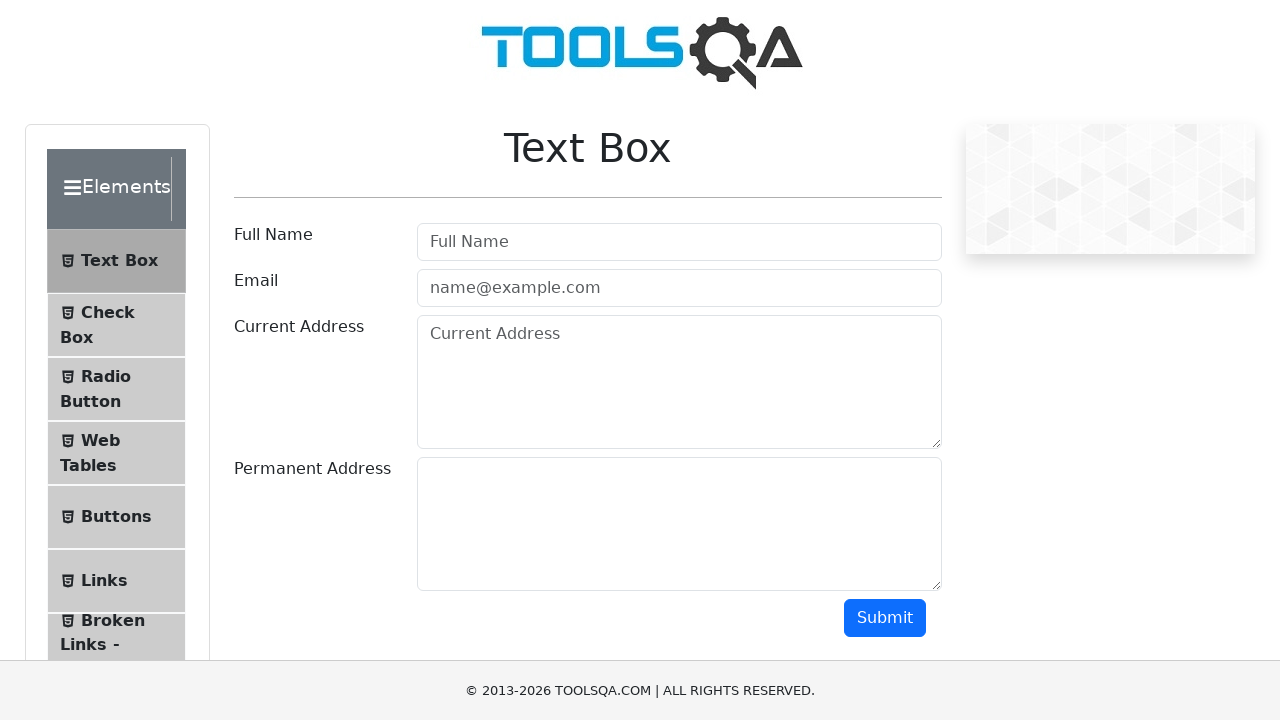

Waited for Full Name label to be visible
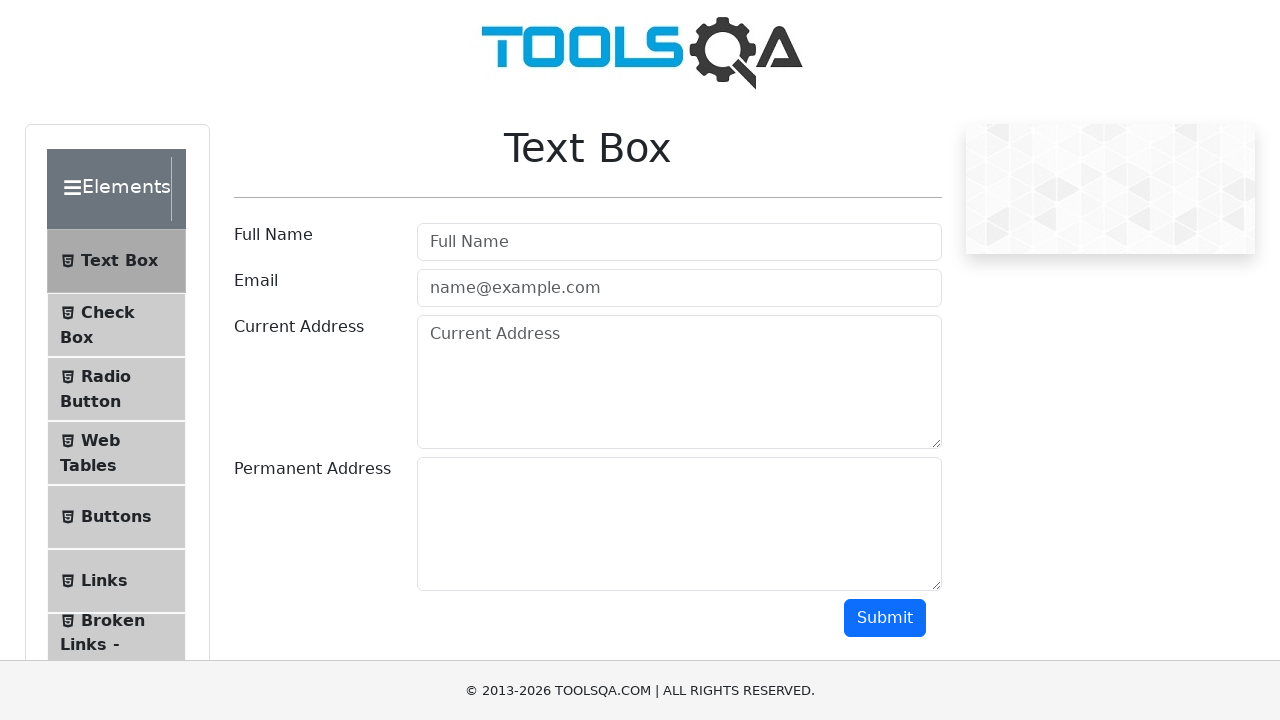

Waited for Email label to be visible
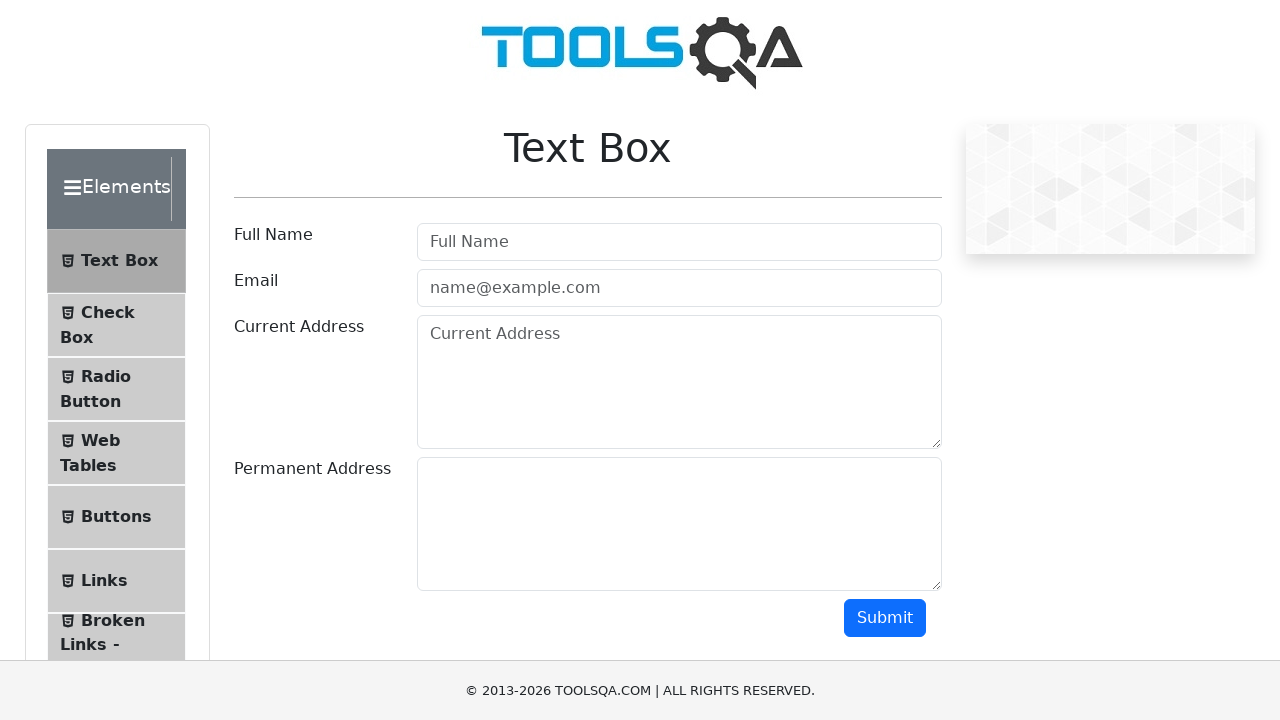

Waited for Current Address label to be visible
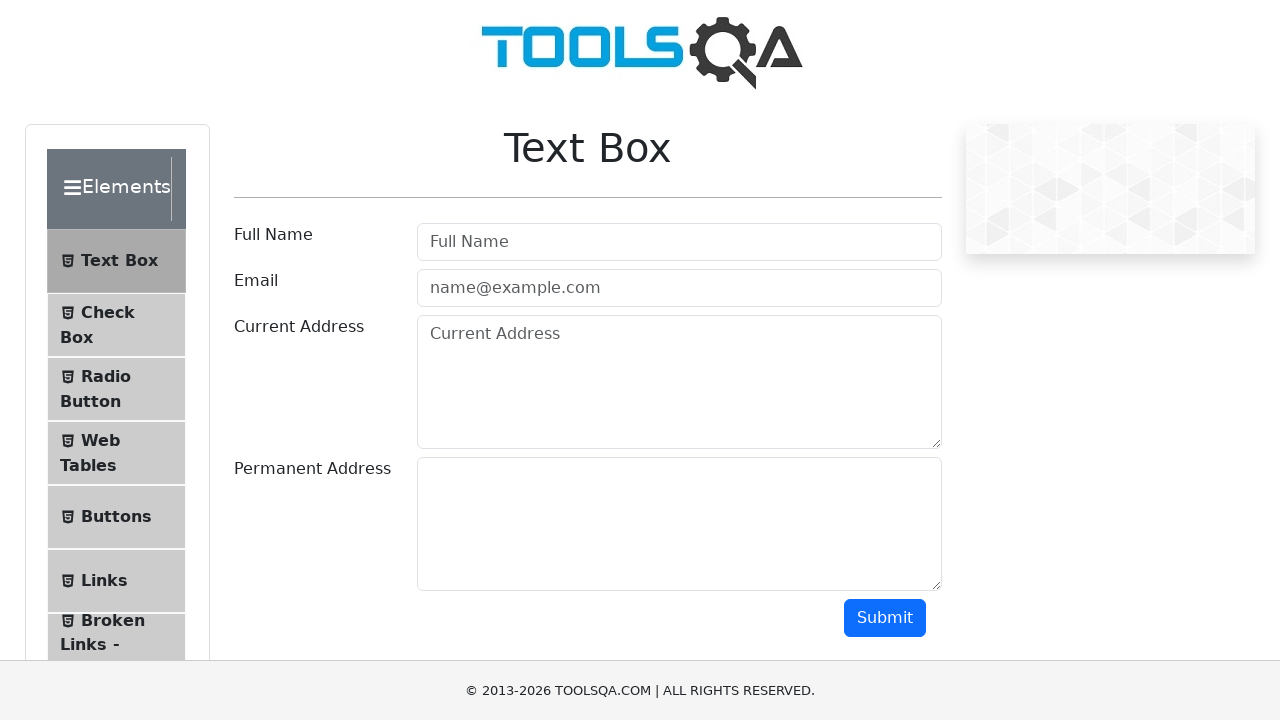

Waited for Permanent Address label to be visible
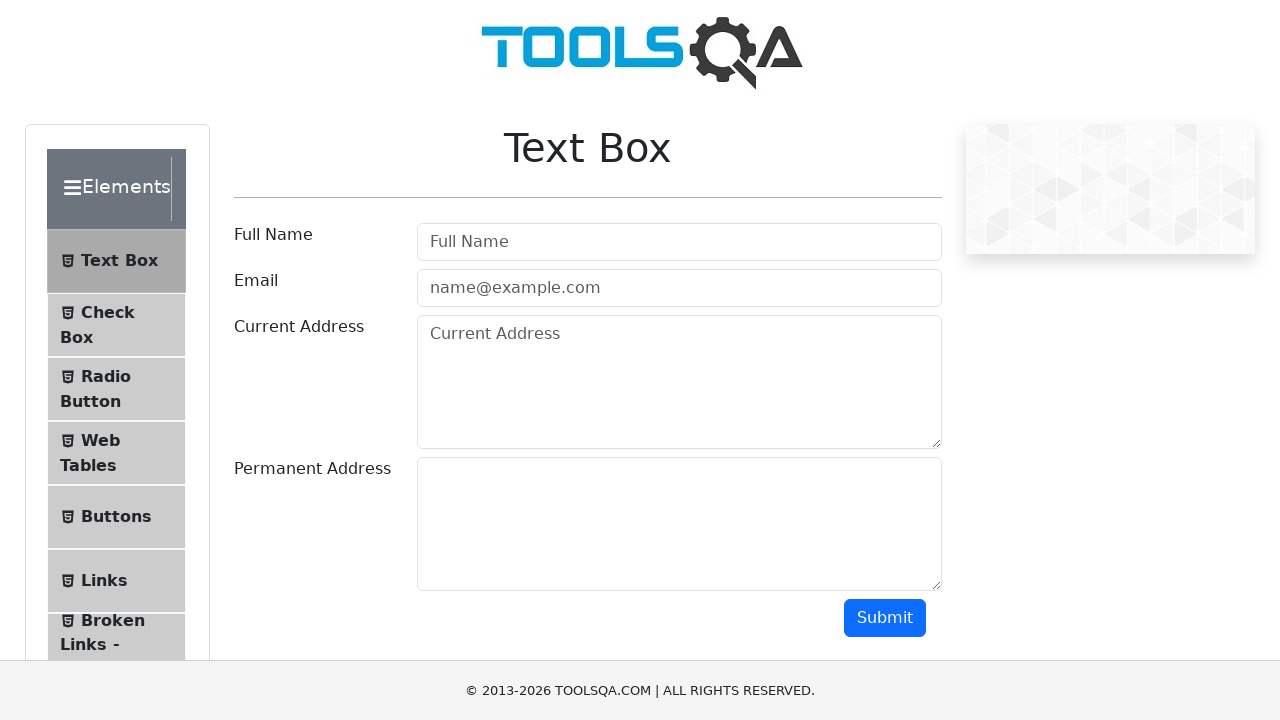

Filled Full Name field with 'Name Surname User 1' on #userName
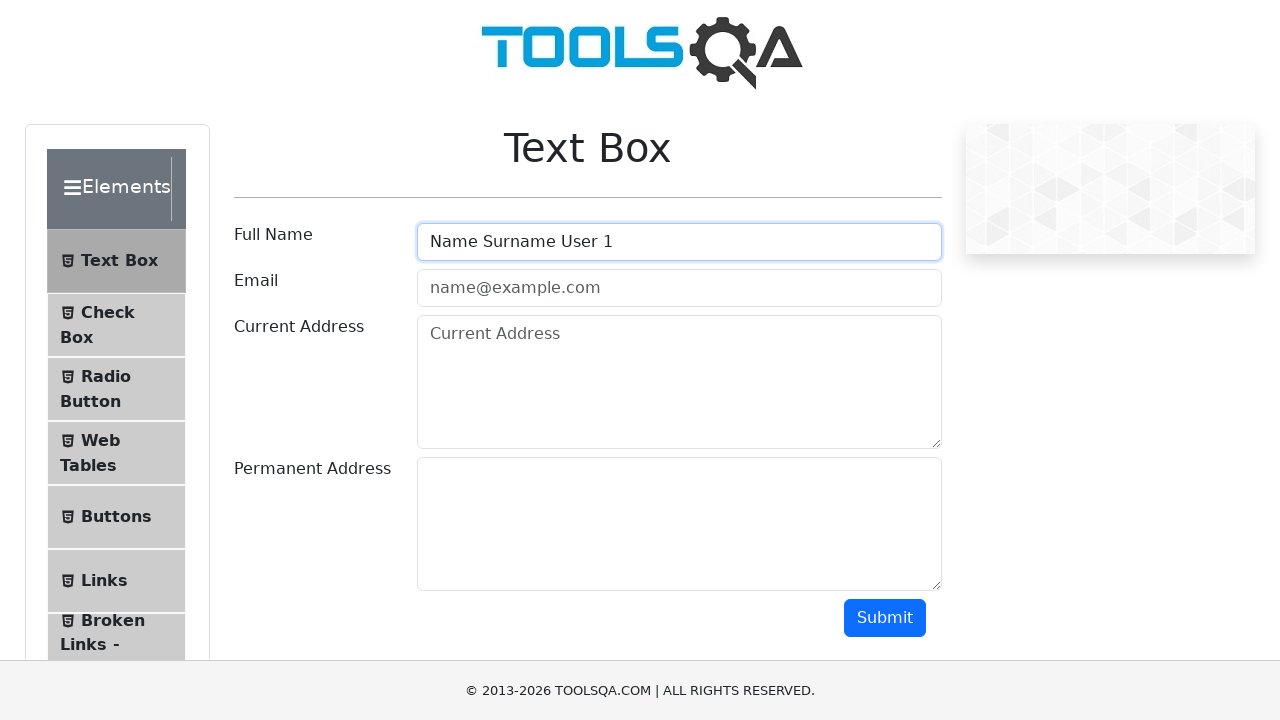

Filled Email field with 'name.surname@google.com' on #userEmail
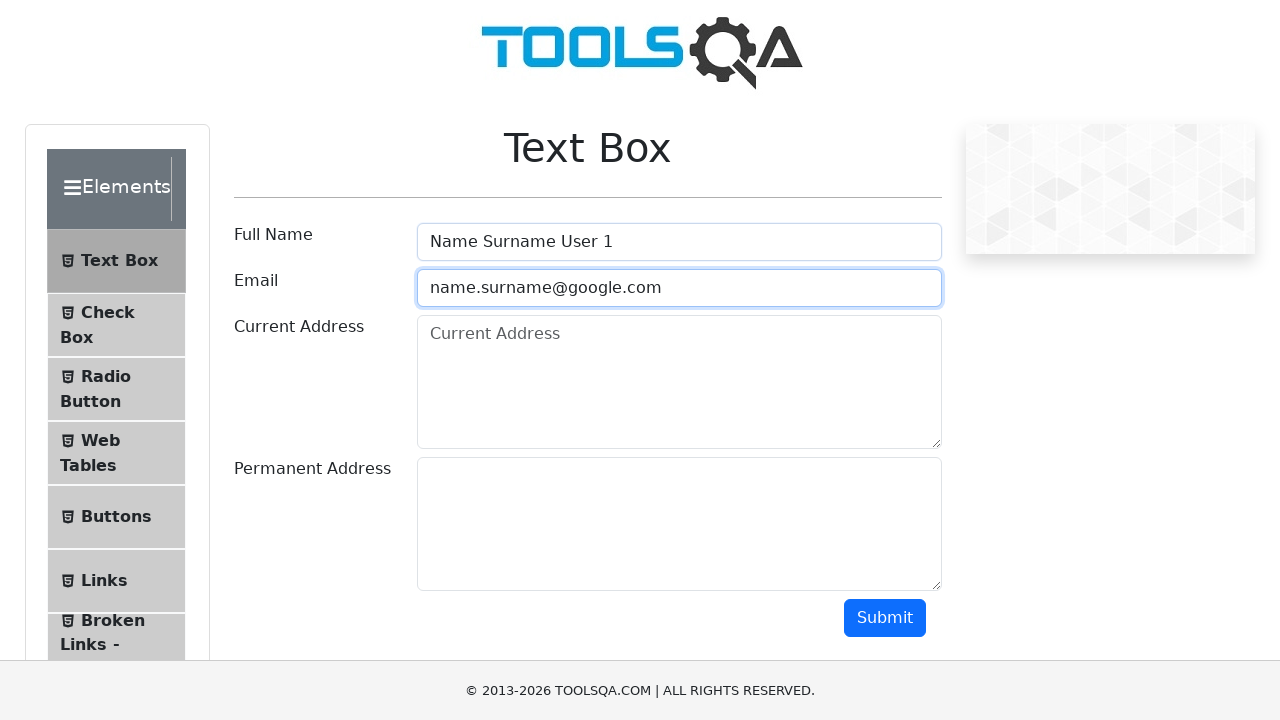

Filled Current Address field with 'Via delle Vie 12' on #currentAddress
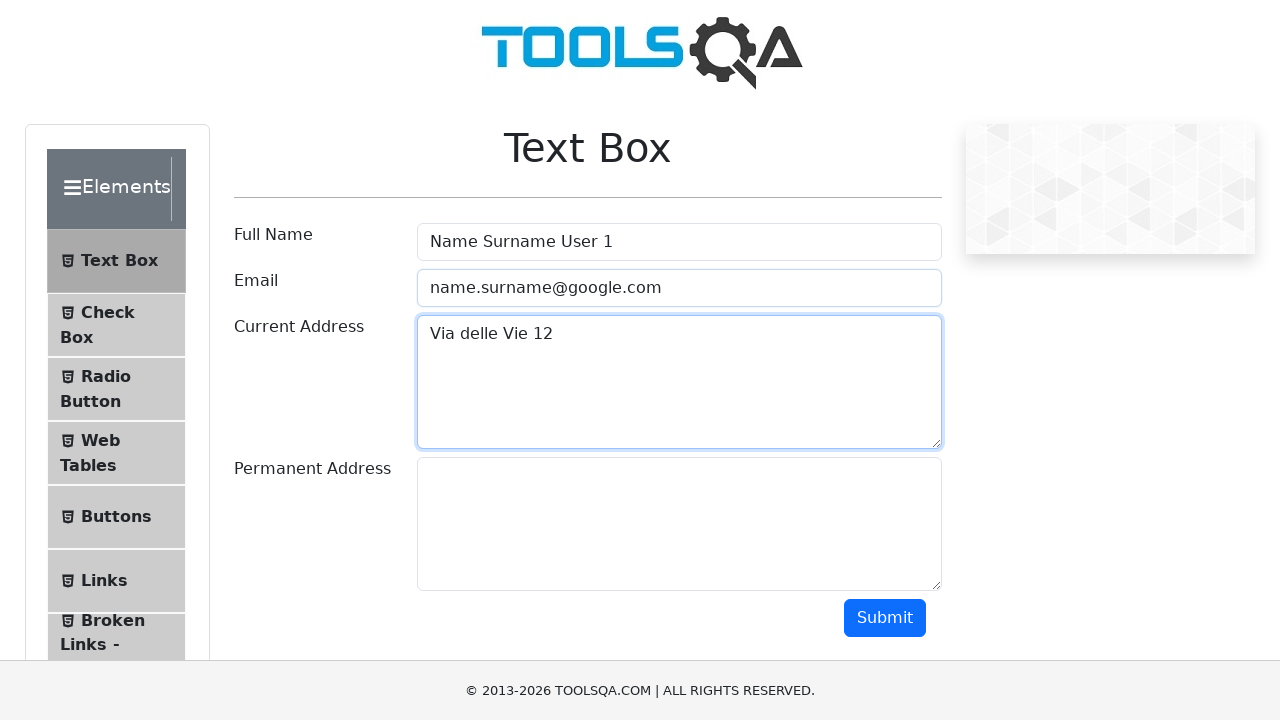

Filled Permanent Address field with 'Via delle Vie 12' on #permanentAddress
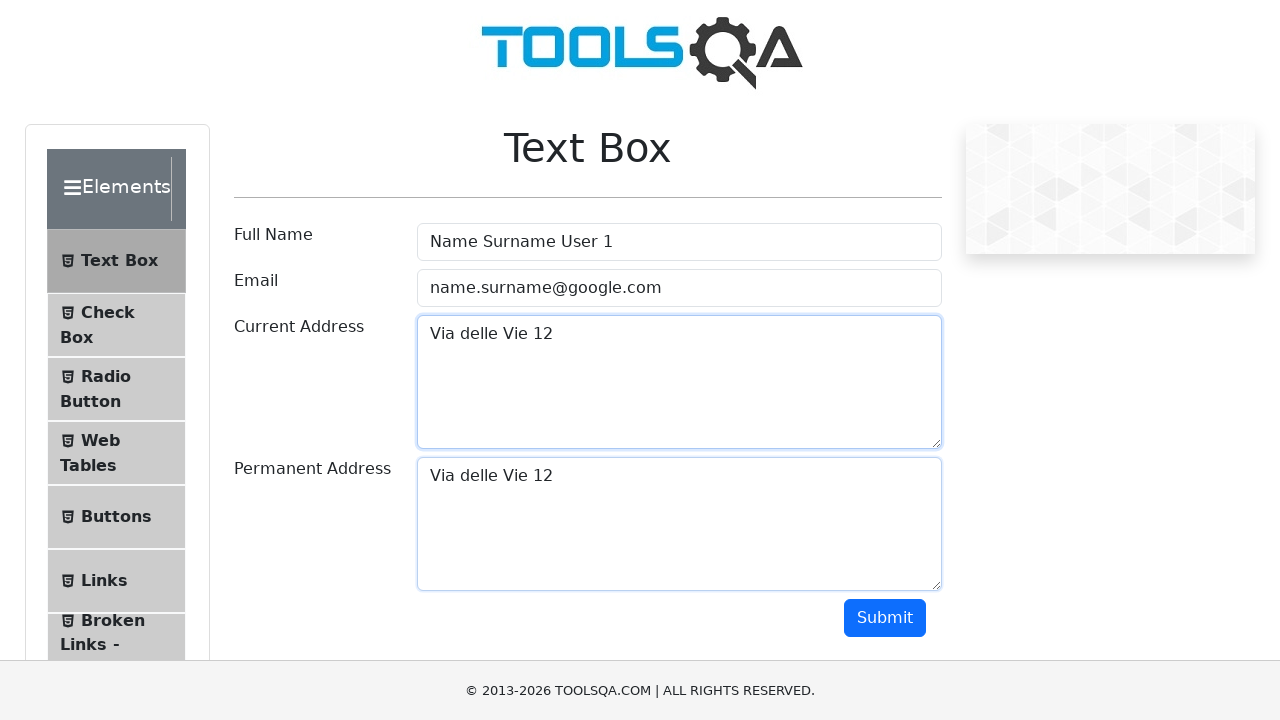

Clicked submit button to submit the form at (885, 618) on #submit
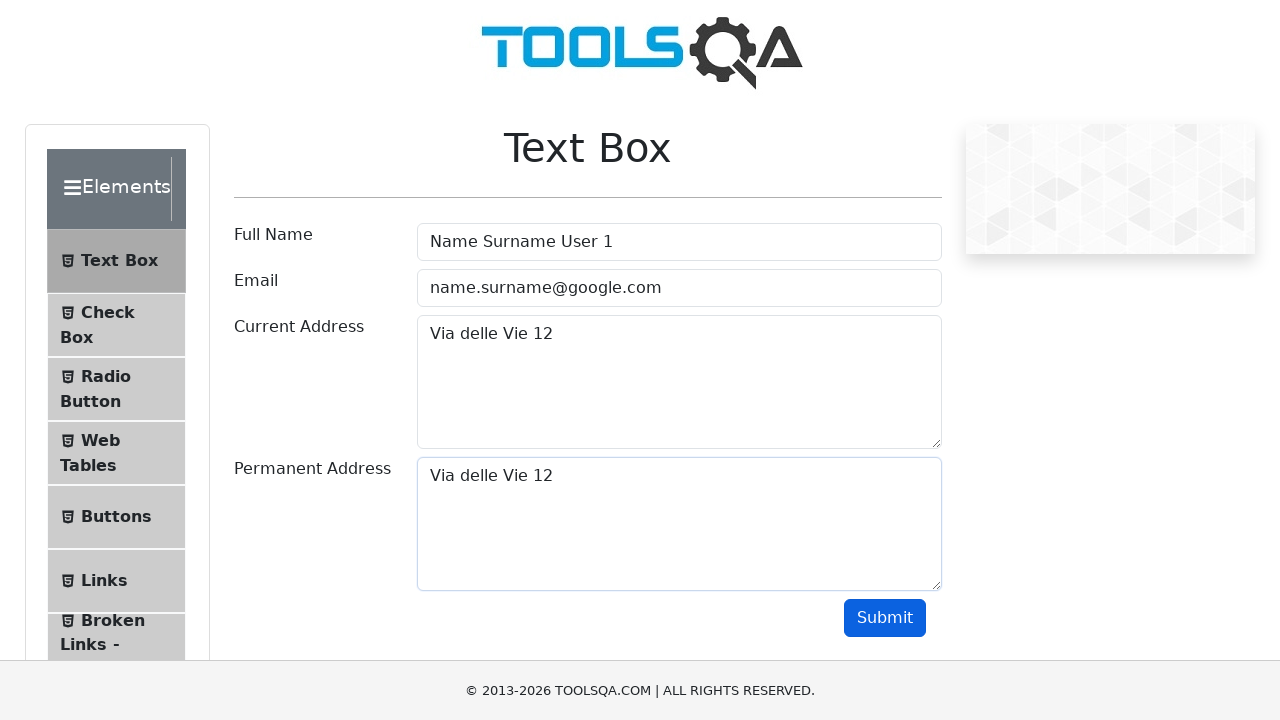

Waited for form output section to appear after submission
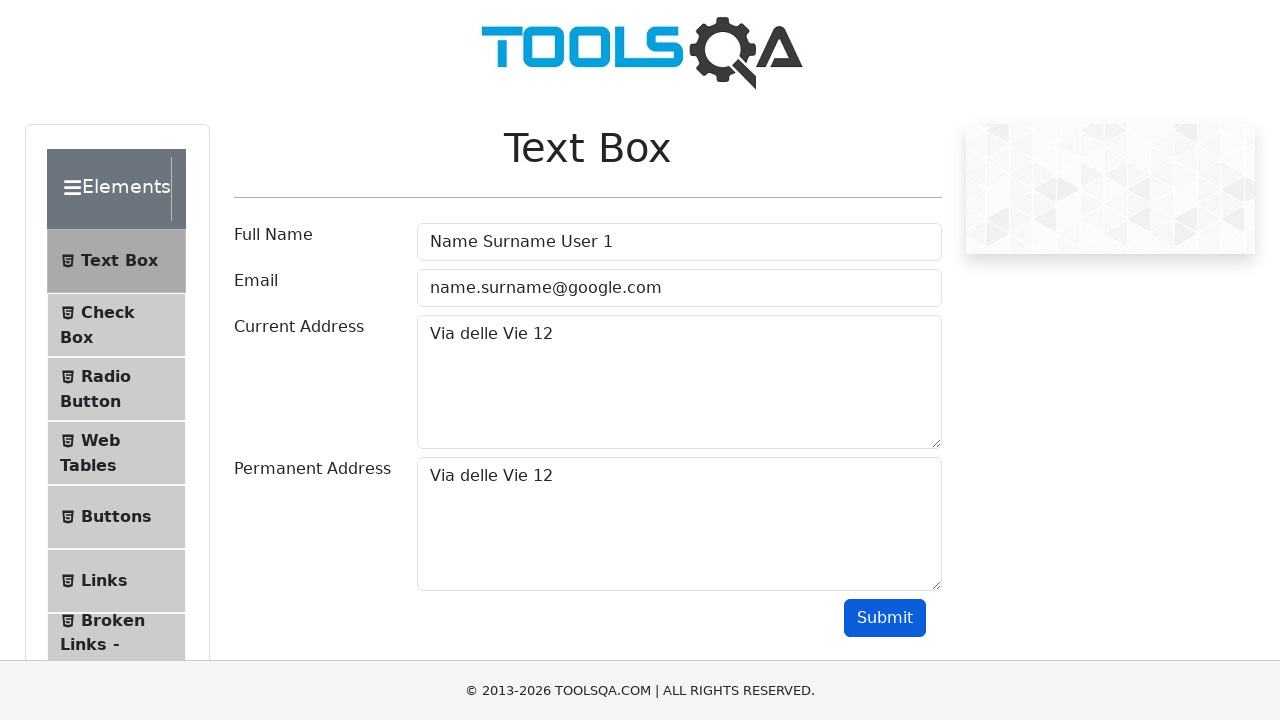

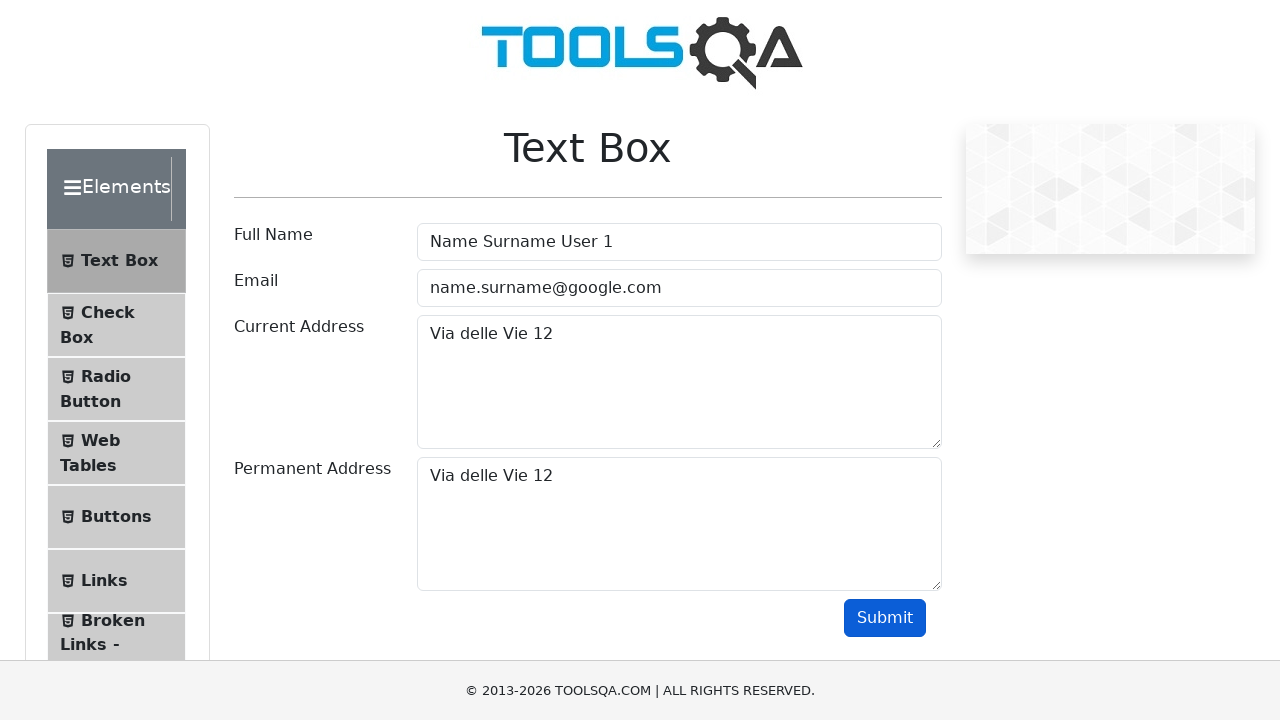